Navigates through the University of Almería website to the Computer Engineering degree program and verifies that the "Tratamiento Digital de Imágenes" course is listed in the subjects section.

Starting URL: https://www.ual.es/

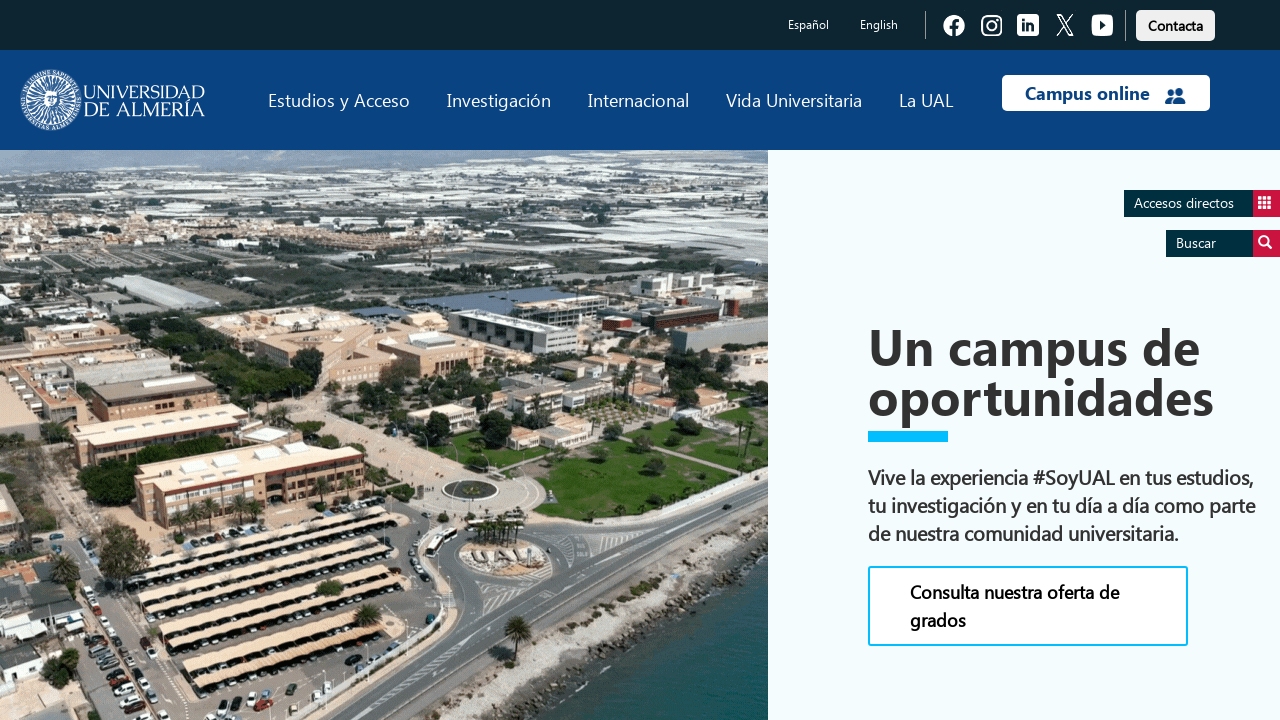

Clicked on 'Estudios' link at (339, 100) on text=Estudios
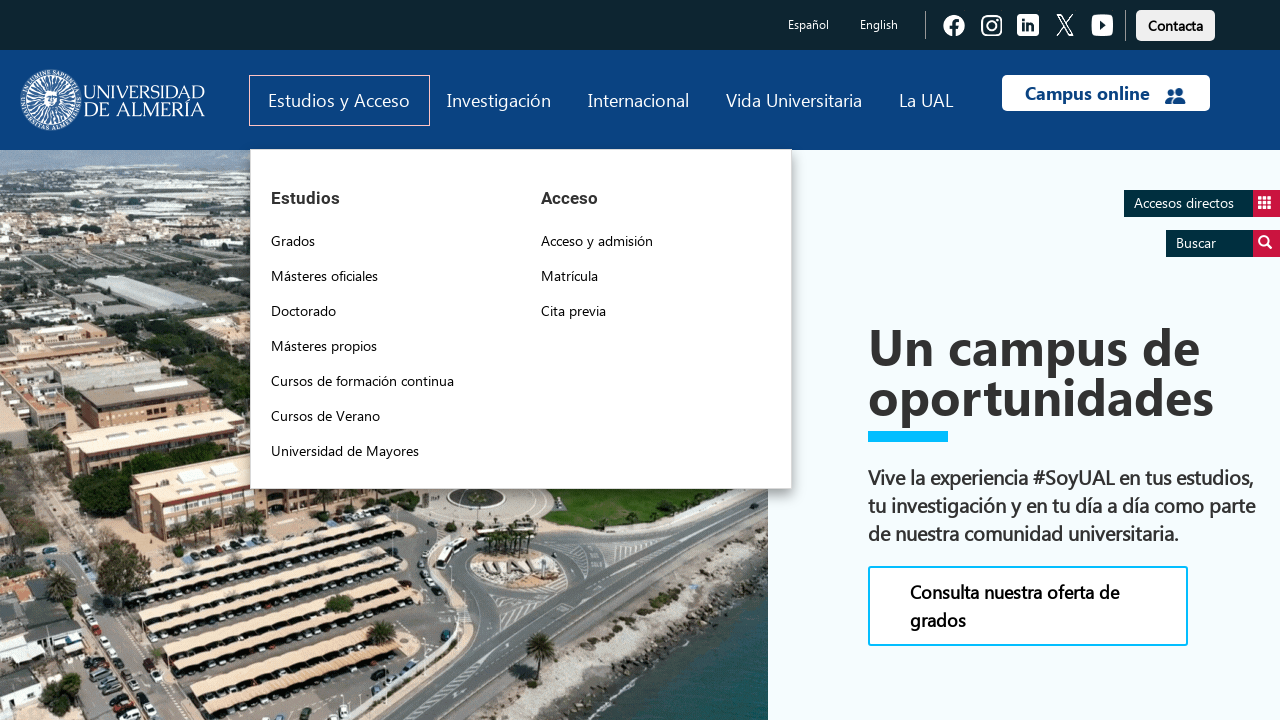

Clicked on 'Grados' link at (293, 241) on text=Grados
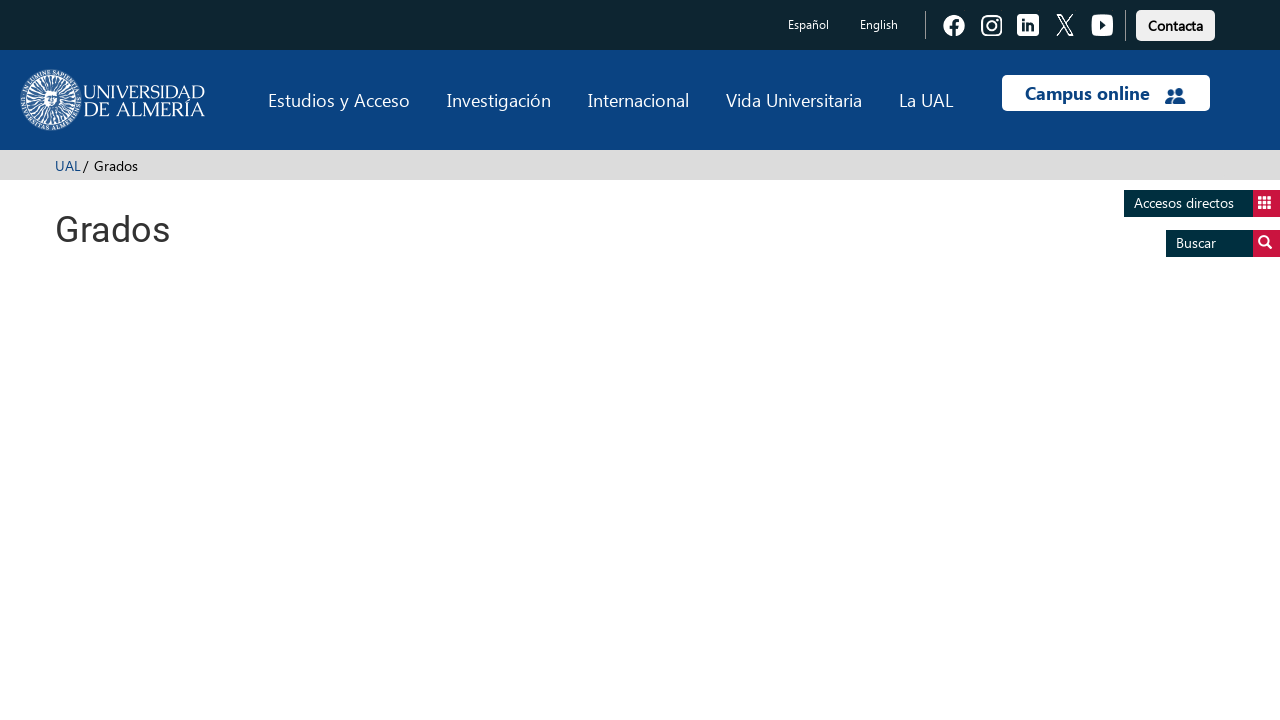

Computer Engineering degree program selector loaded
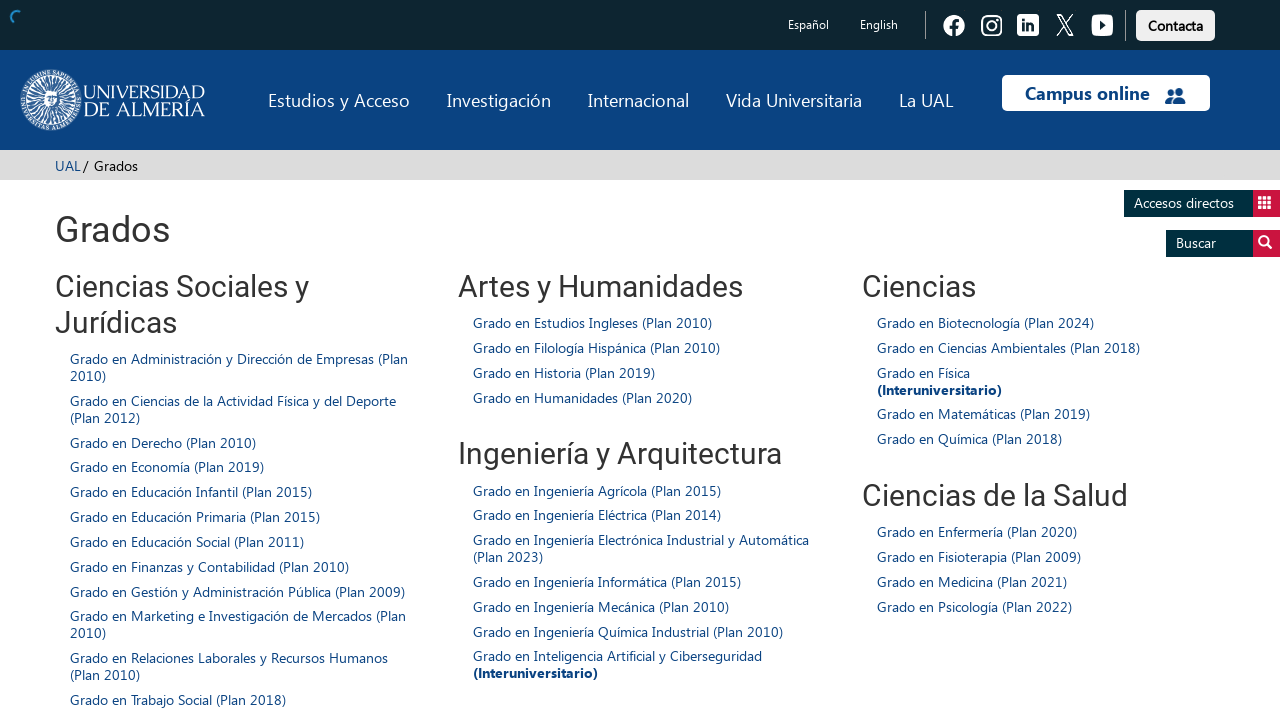

Clicked on 'Grado en Ingeniería Informática (Plan 2015)' degree program at (607, 581) on xpath=//span[contains(.,'Grado en Ingeniería Informática (Plan 2015)')]
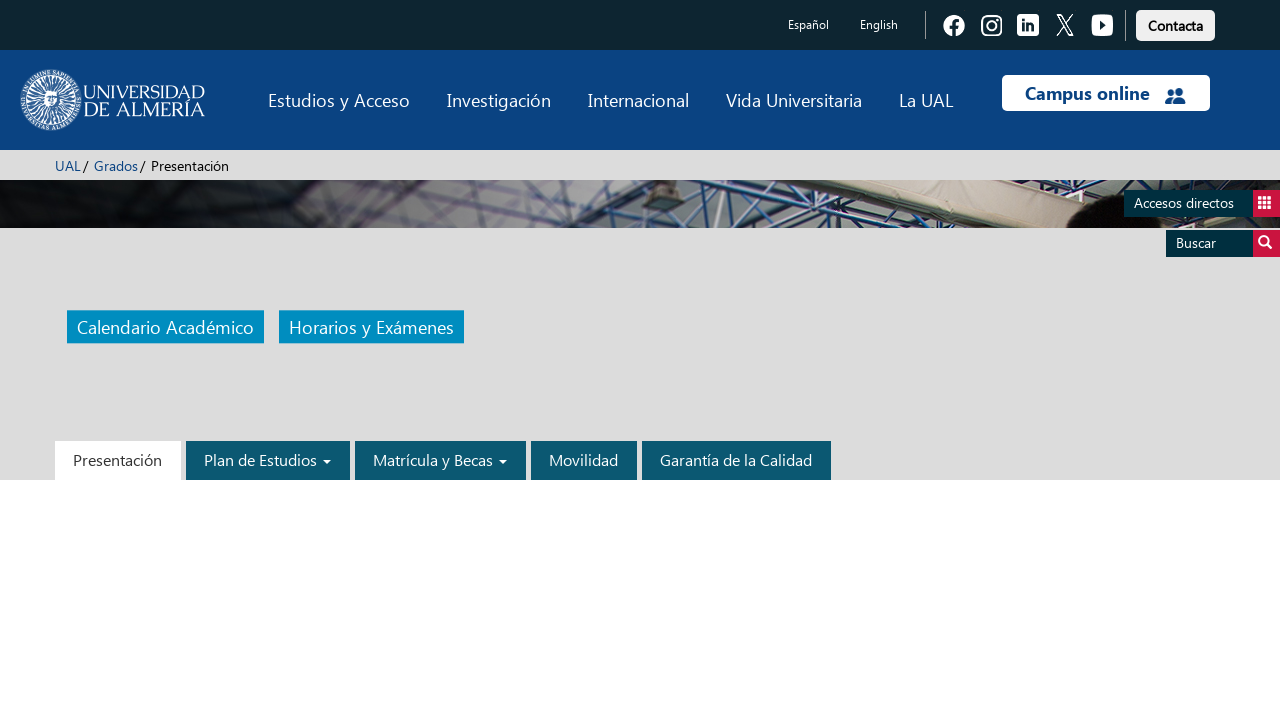

Clicked on 'Plan de Estudios' link at (268, 460) on text=Plan de Estudios
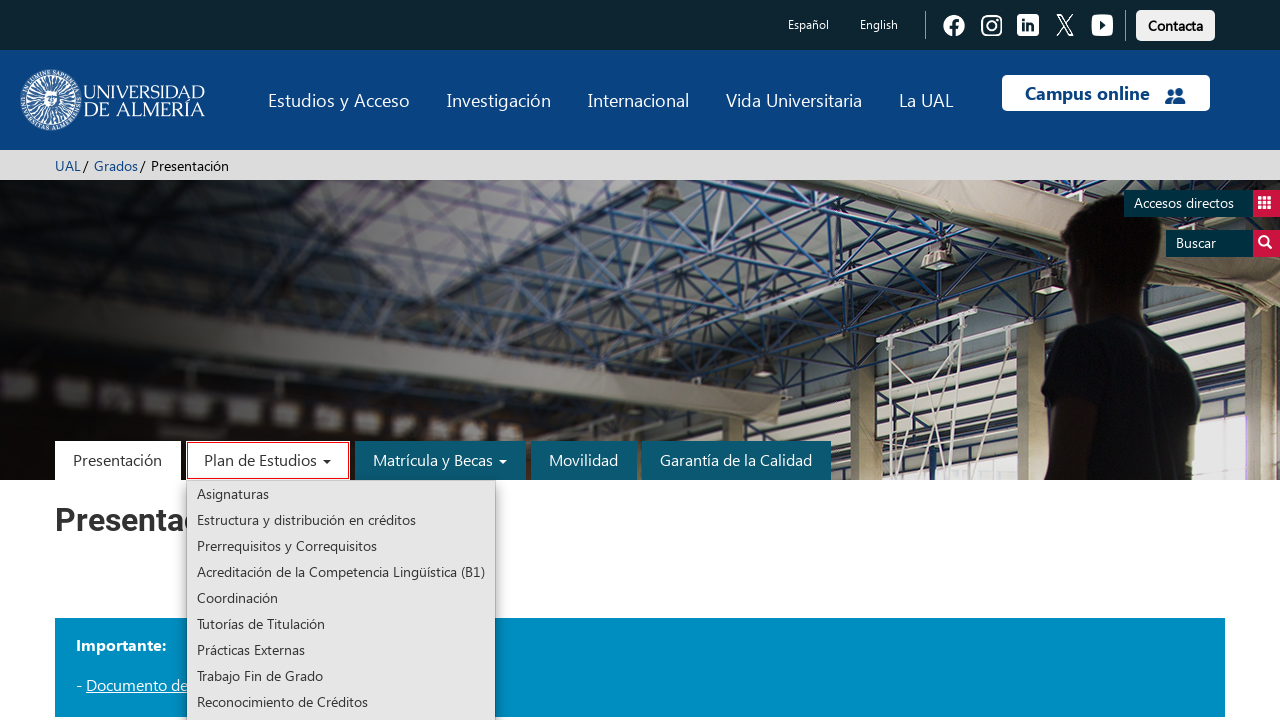

Clicked on 'Asignaturas' link at (341, 494) on text=Asignaturas
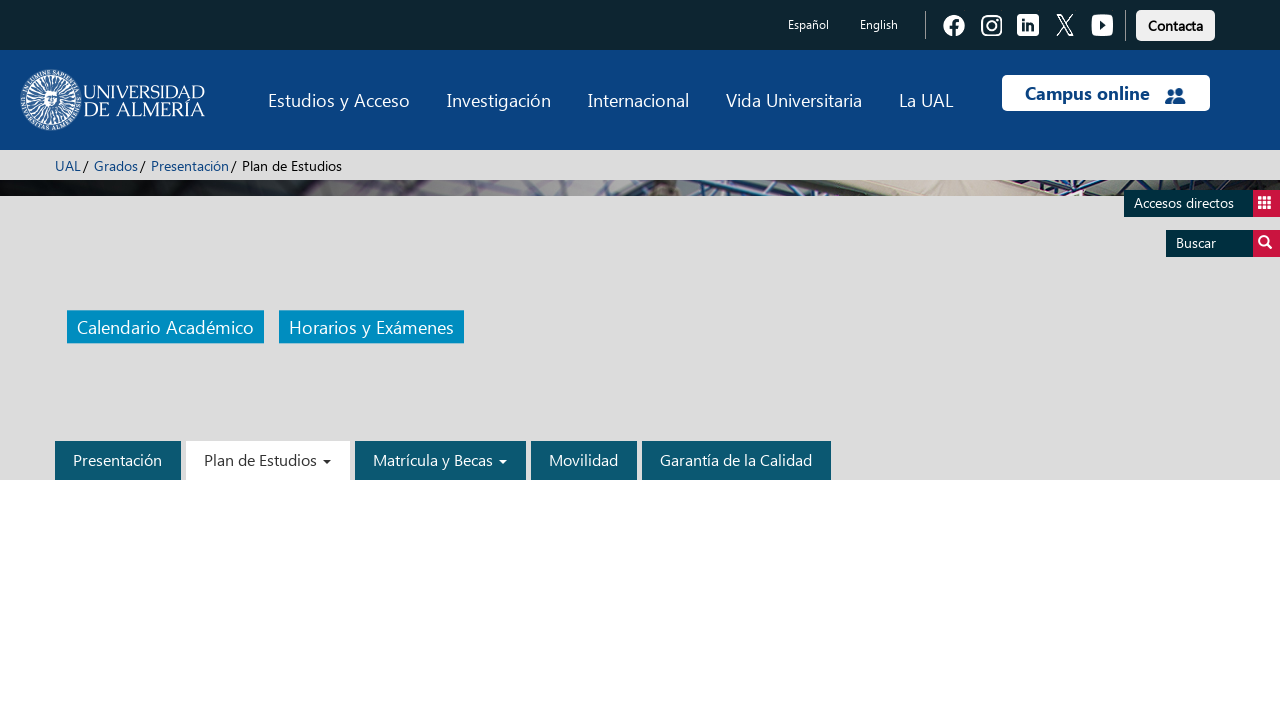

Verified 'Tratamiento Digital de Imágenes' course is listed in subjects section
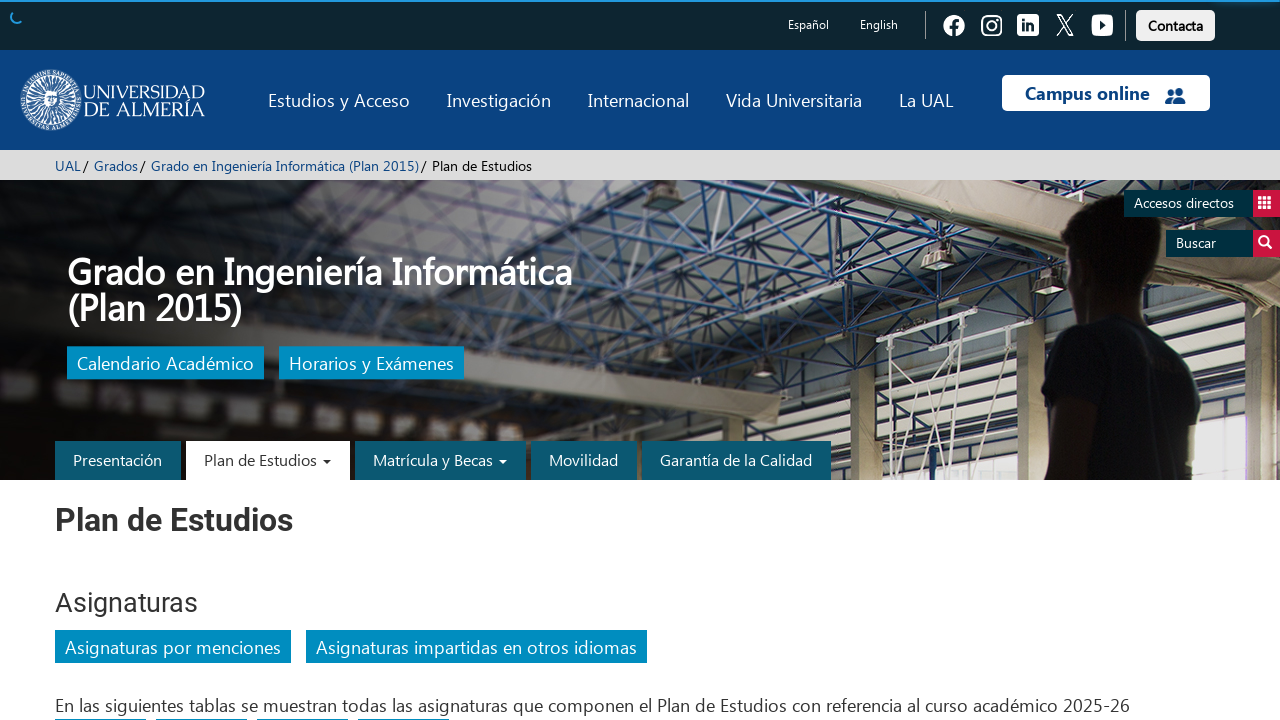

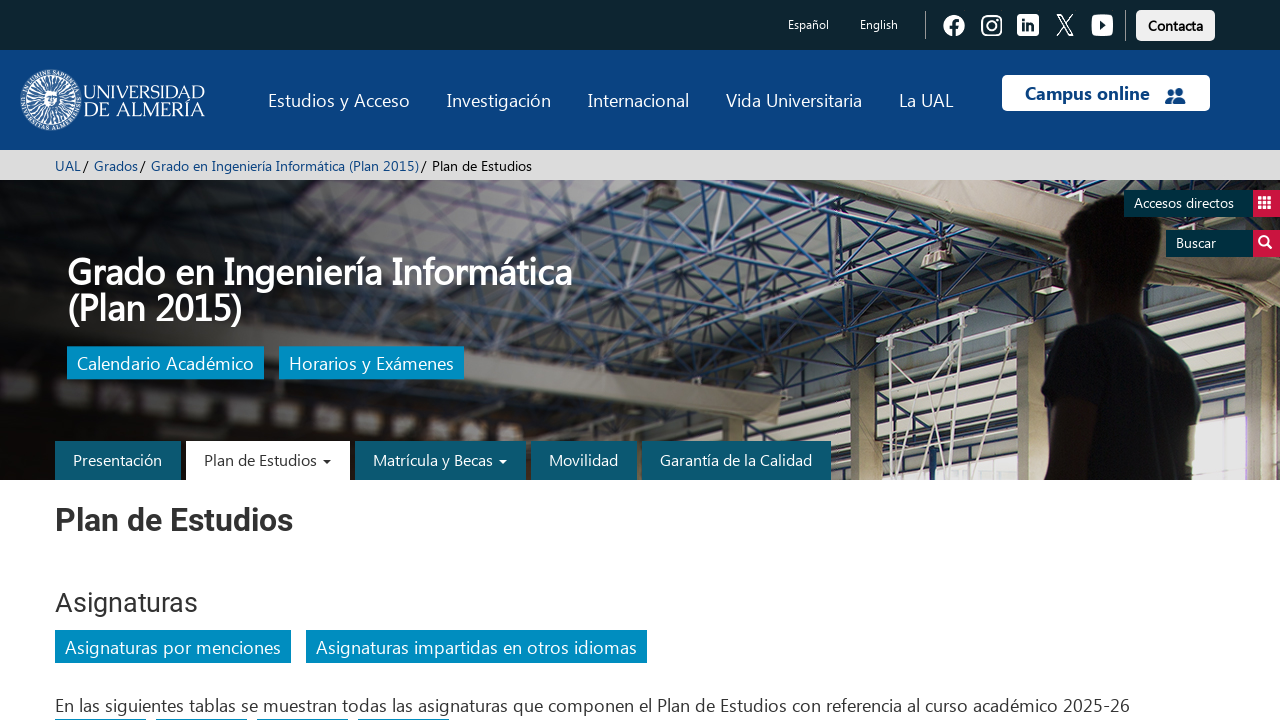